Tests dragging a slider element by clicking, holding, and moving it to a specific position

Starting URL: https://www.lambdatest.com/selenium-playground/drag-drop-range-sliders-demo

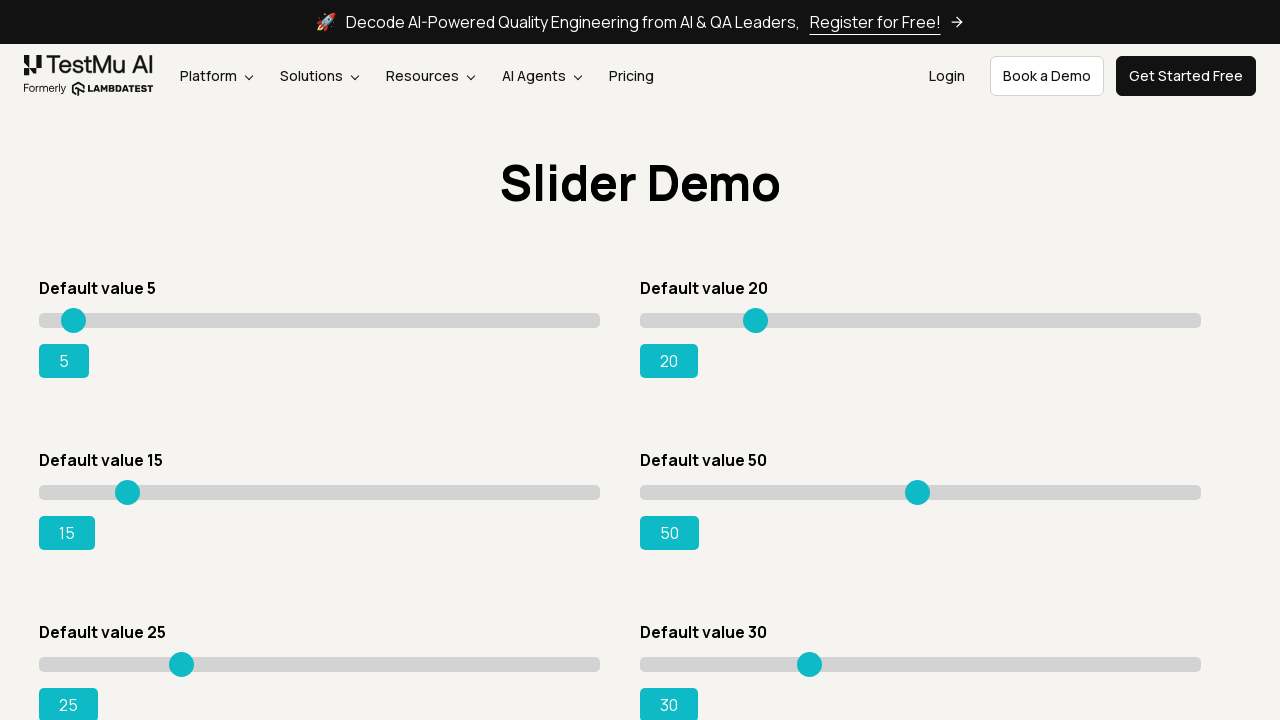

Located slider element with XPath
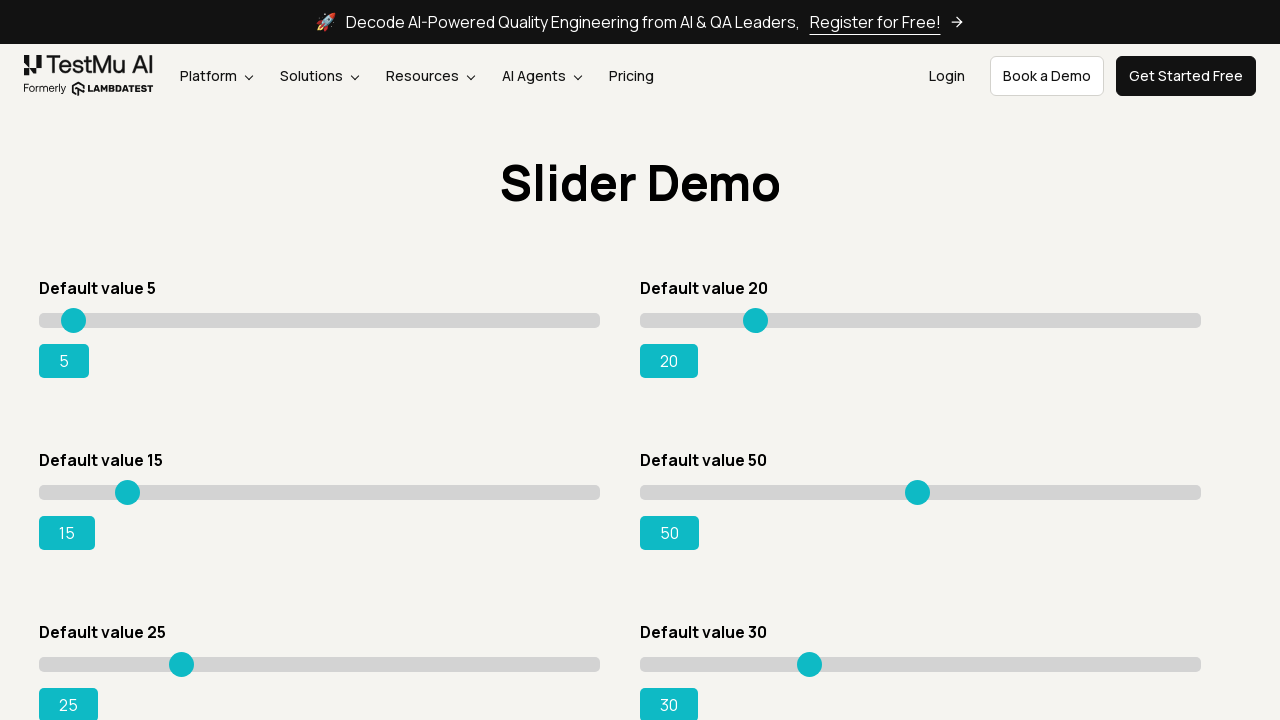

Retrieved bounding box of slider element
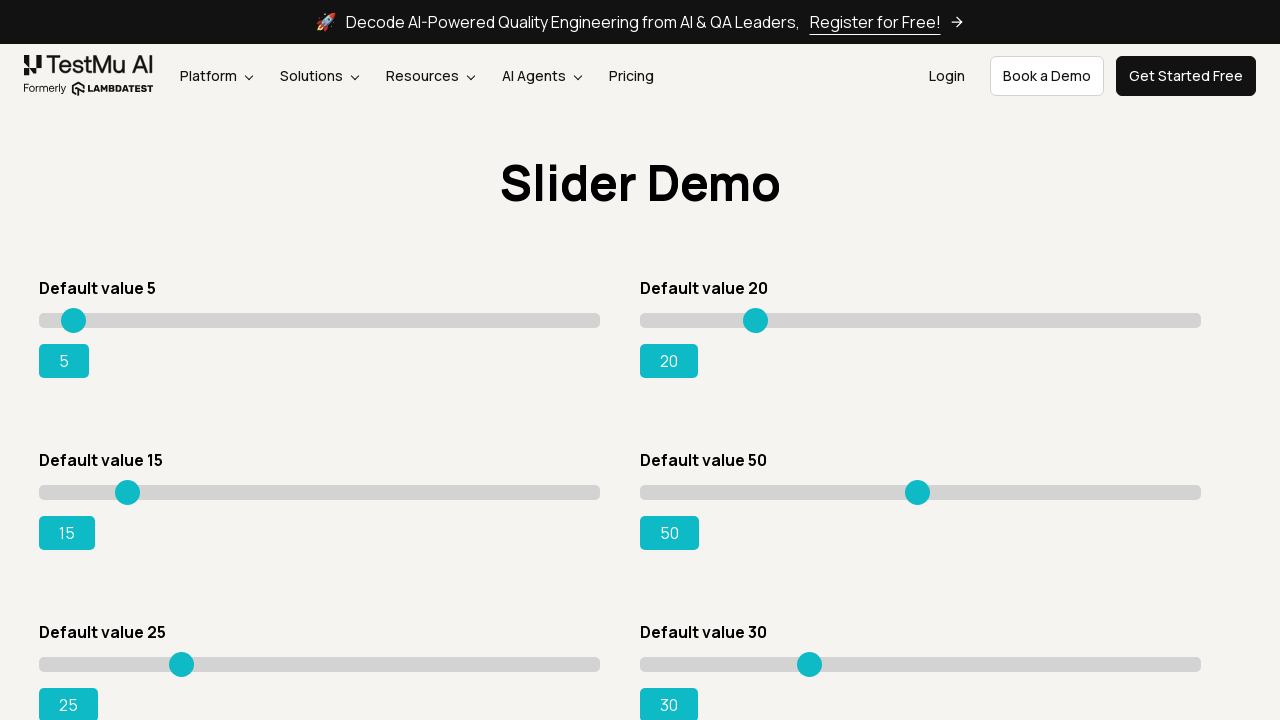

Moved mouse to center of slider element at (320, 320)
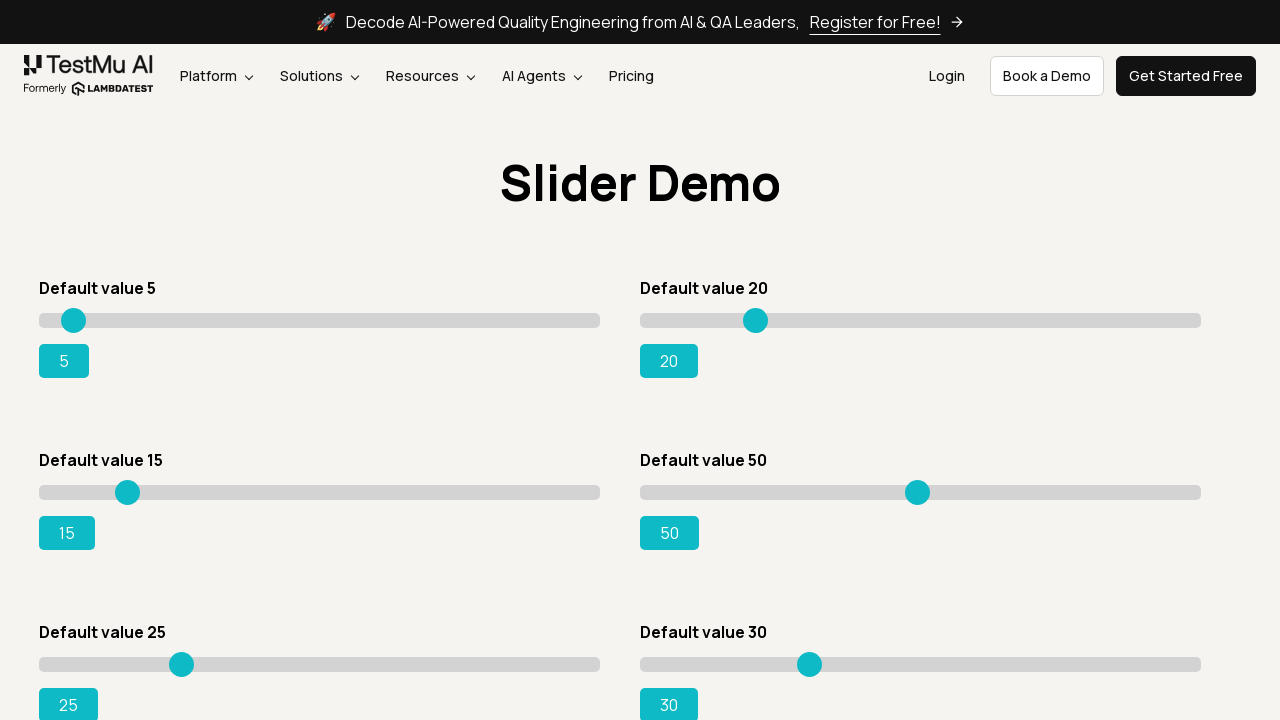

Pressed and held mouse button on slider at (320, 320)
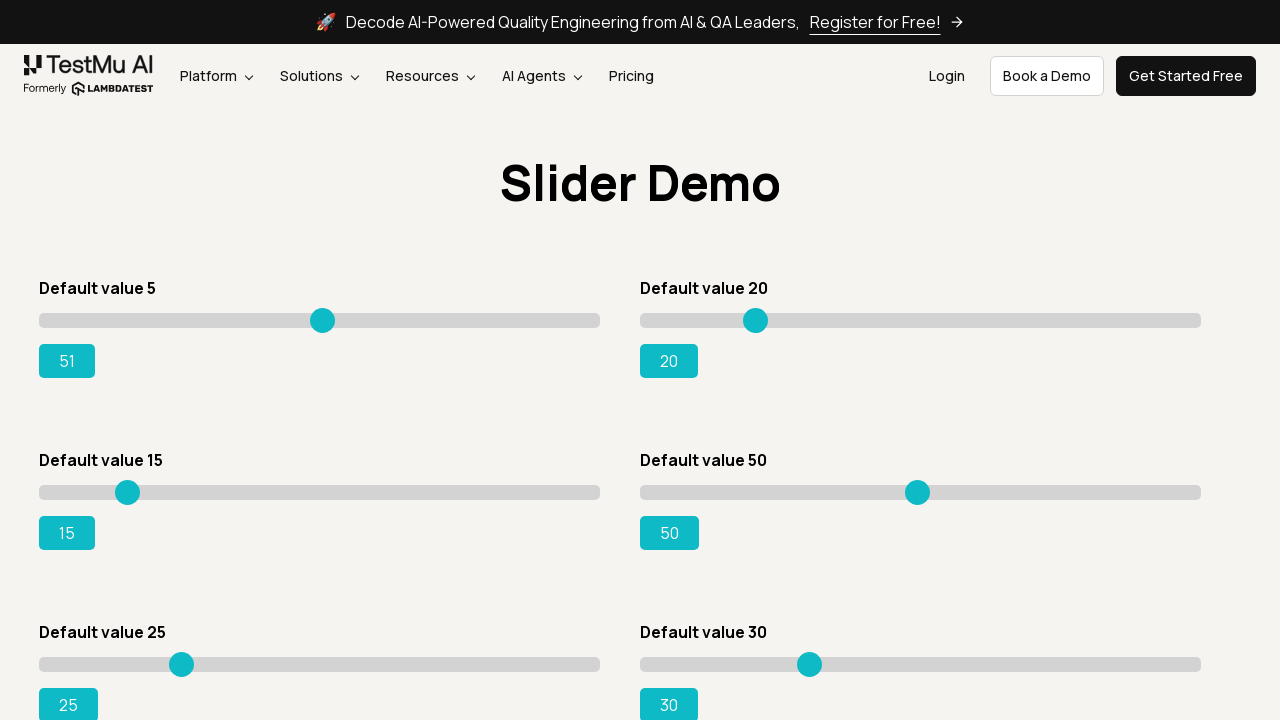

Dragged mouse to 34% position of slider width at (230, 320)
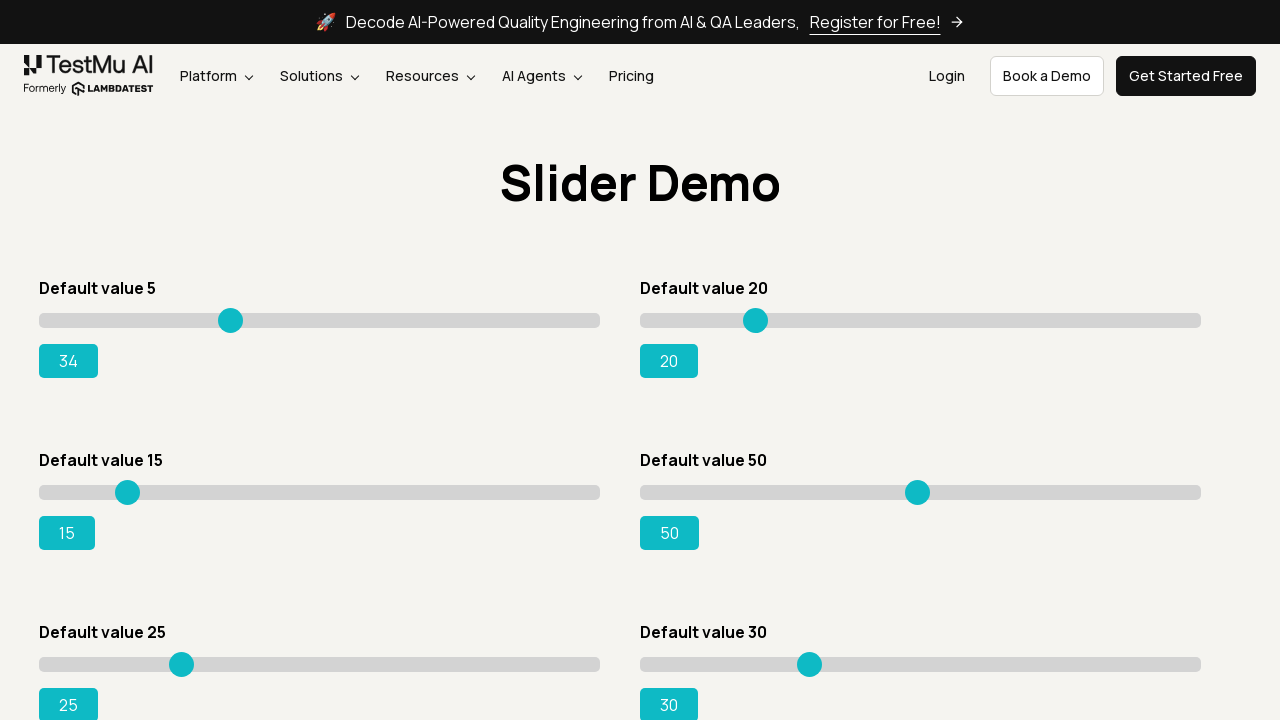

Released mouse button, slider drag completed at (230, 320)
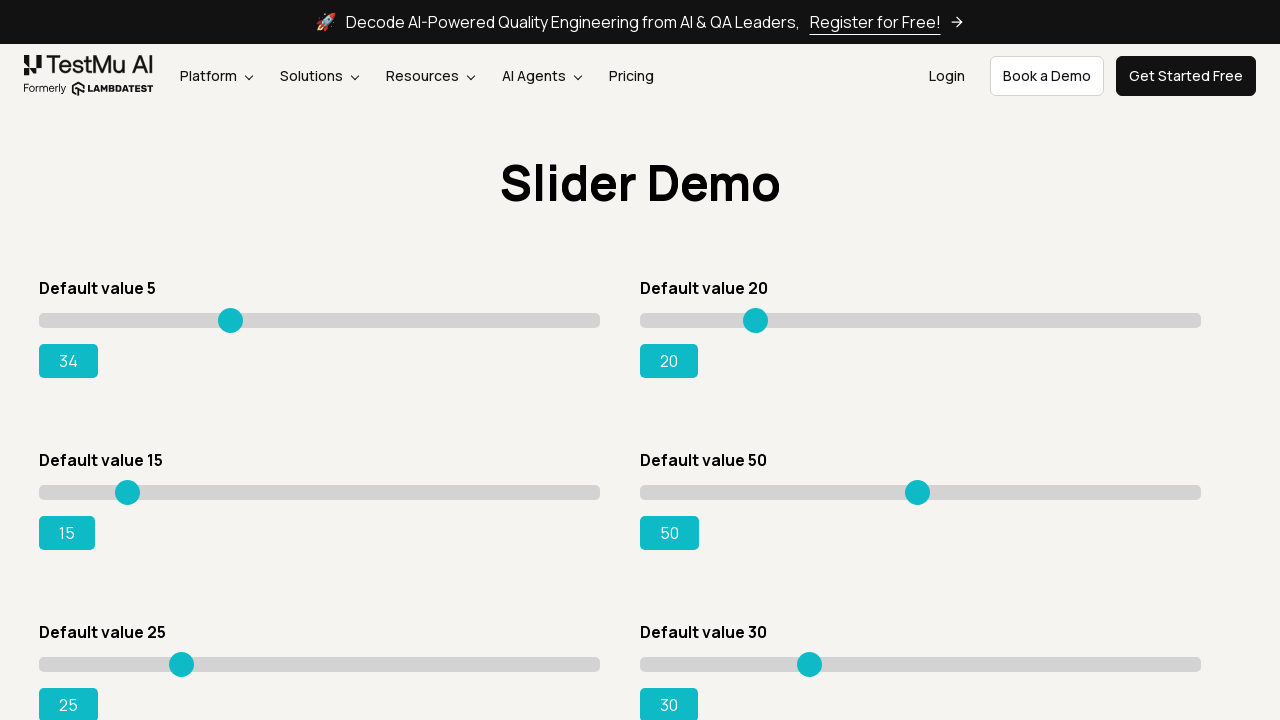

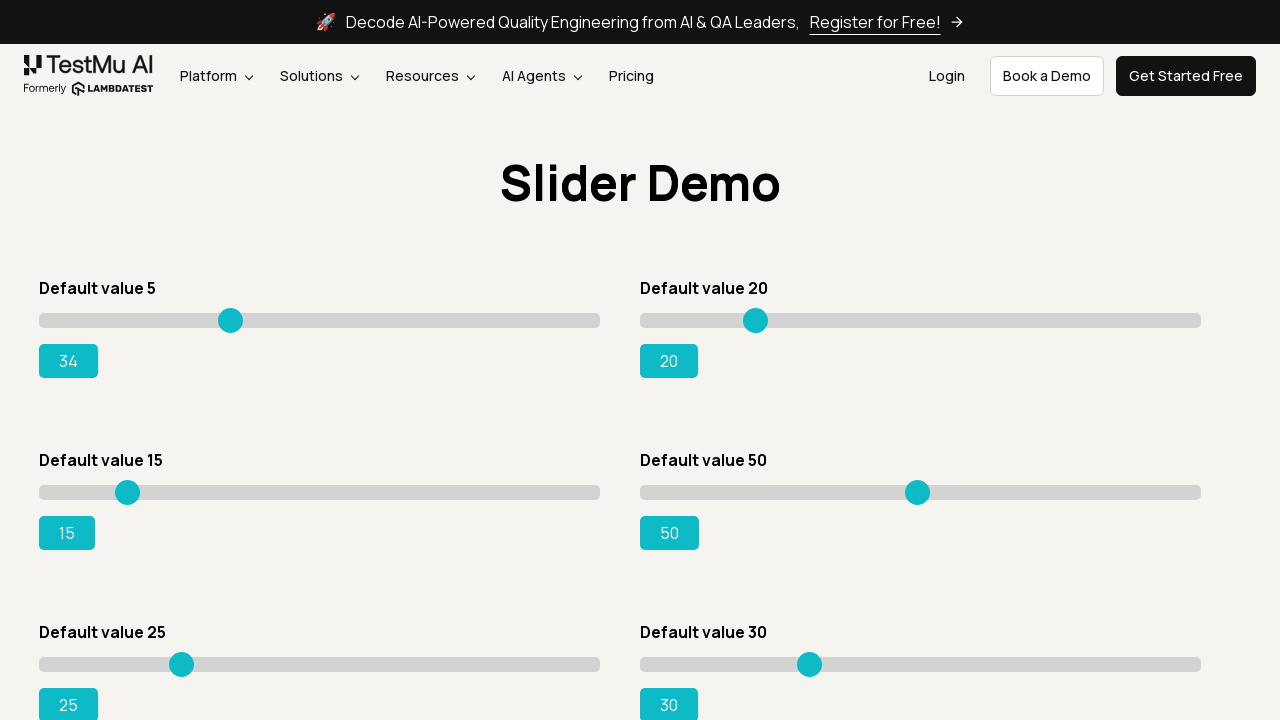